Navigates to books.toscrape.com, clicks on a book to view its details, returns to the listing, and clicks to the next page to verify pagination works.

Starting URL: https://books.toscrape.com/

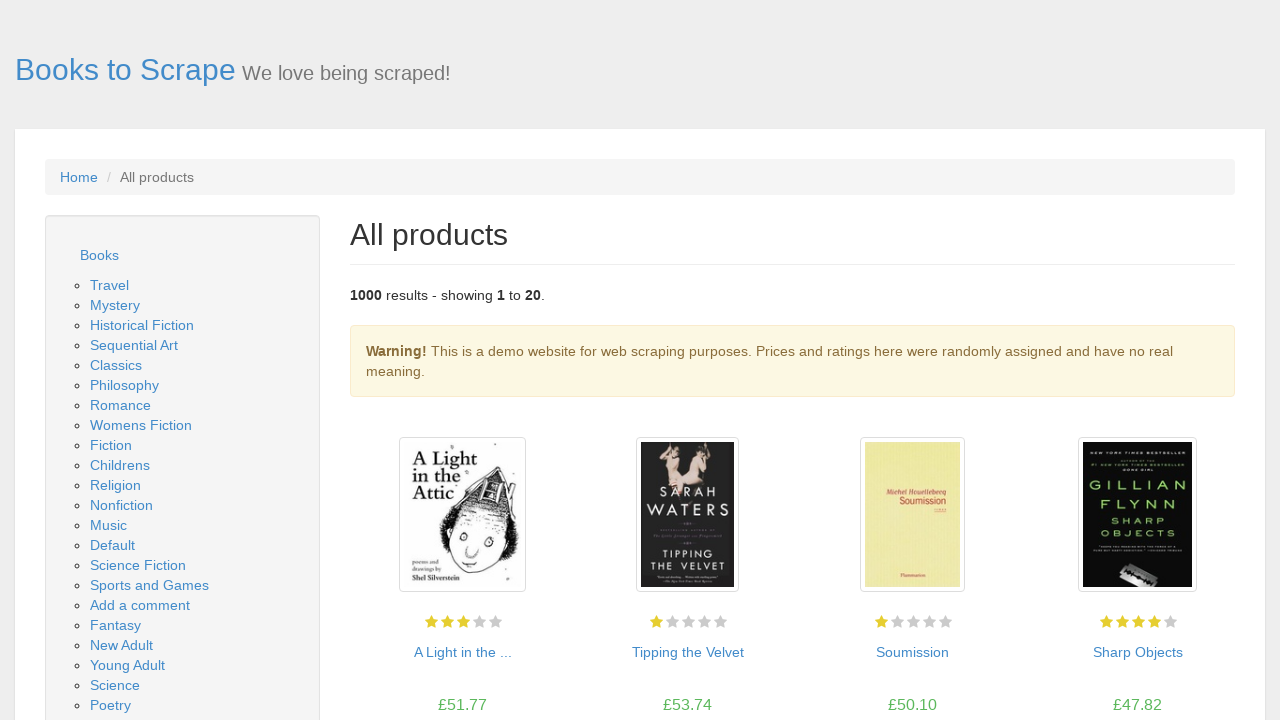

Waited for book listings to load on books.toscrape.com
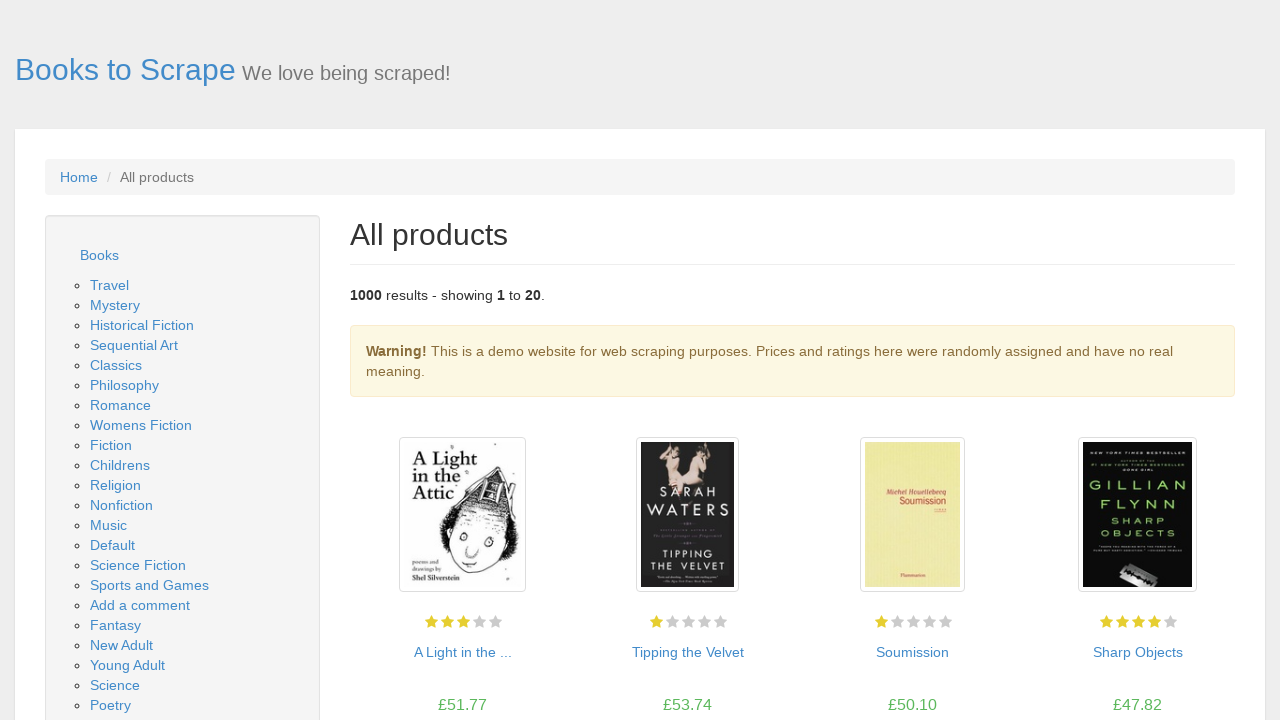

Clicked on the first book to view its details at (462, 652) on xpath=//h3/a >> nth=0
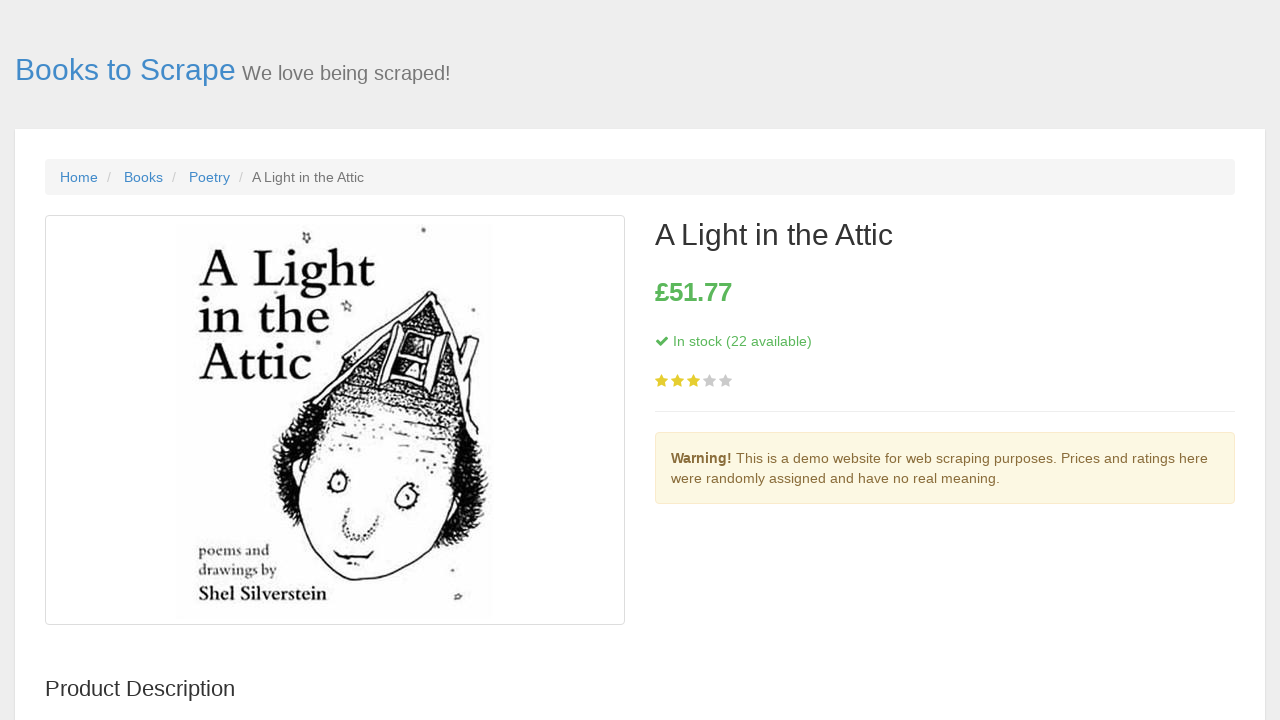

Book detail page loaded and title element is visible
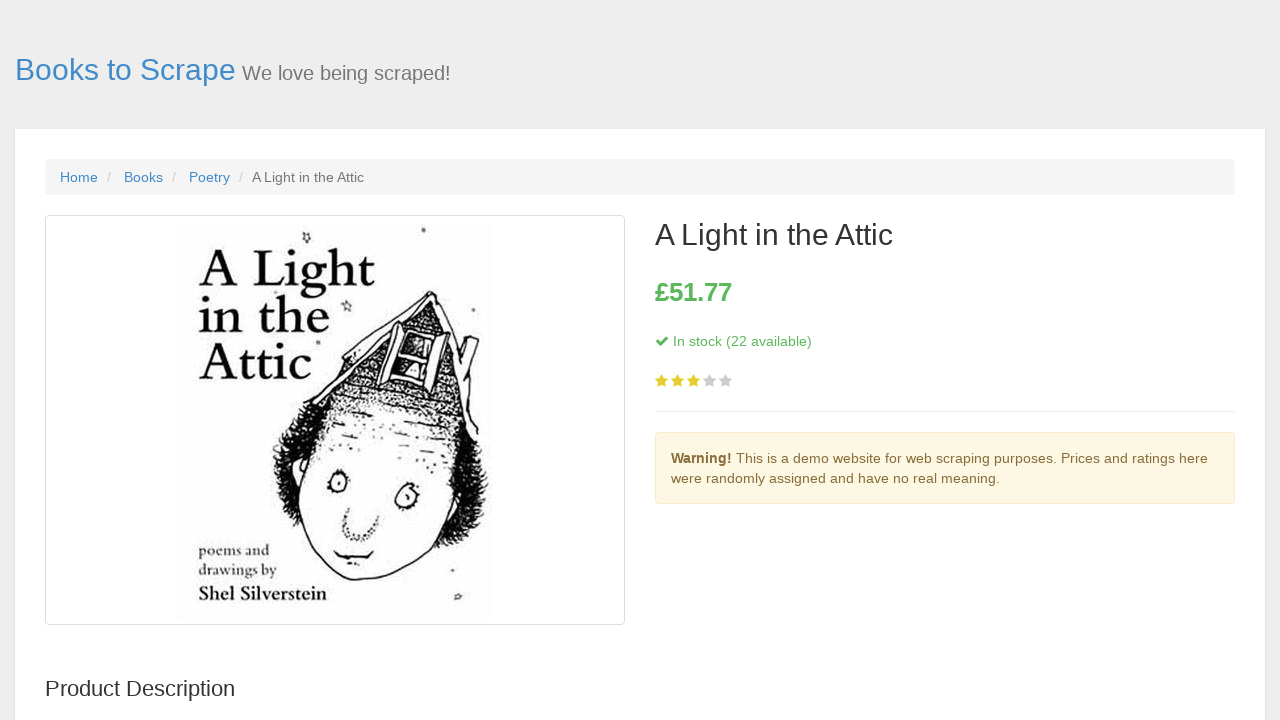

Product information table is now visible on detail page
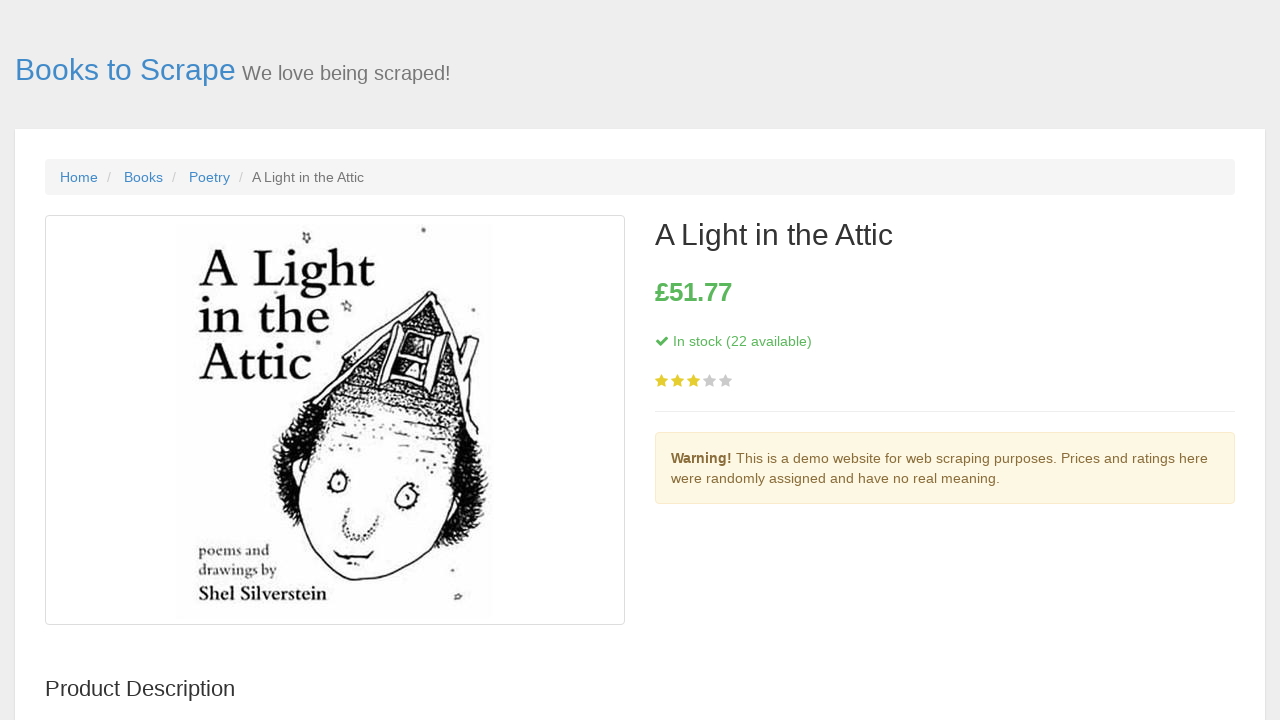

Navigated back to the book listing page
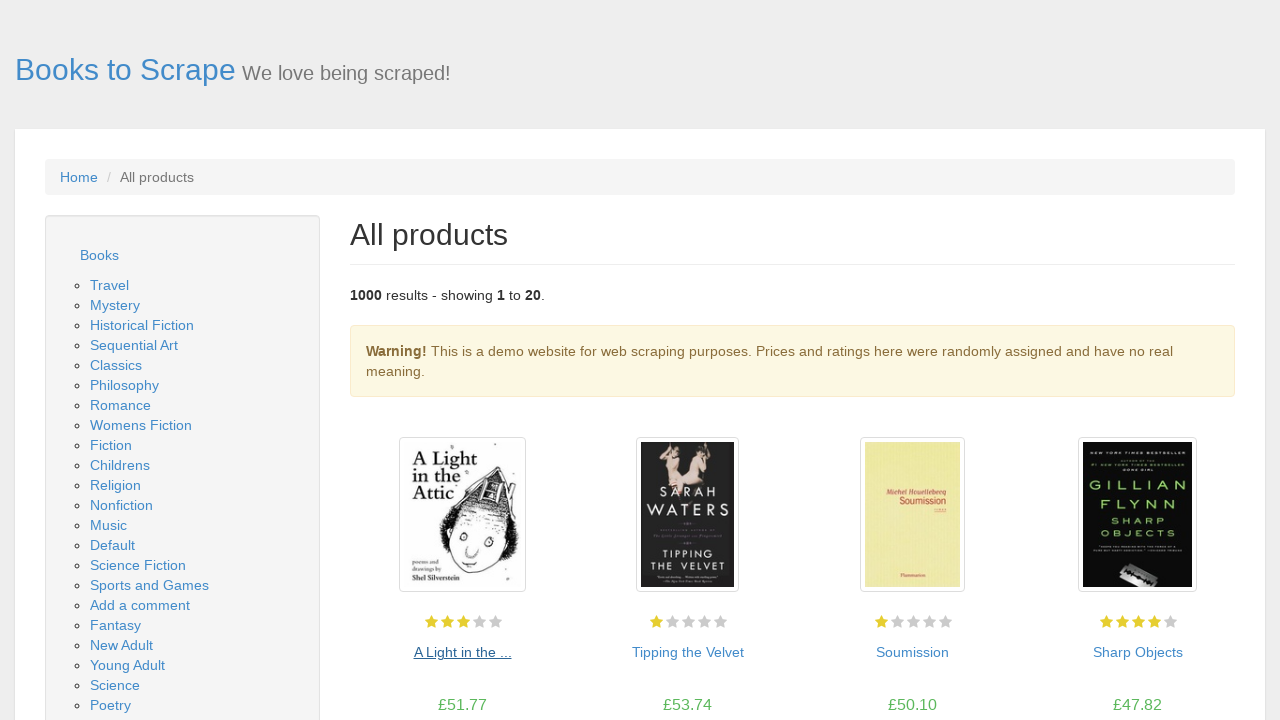

Book listings reloaded after returning from detail page
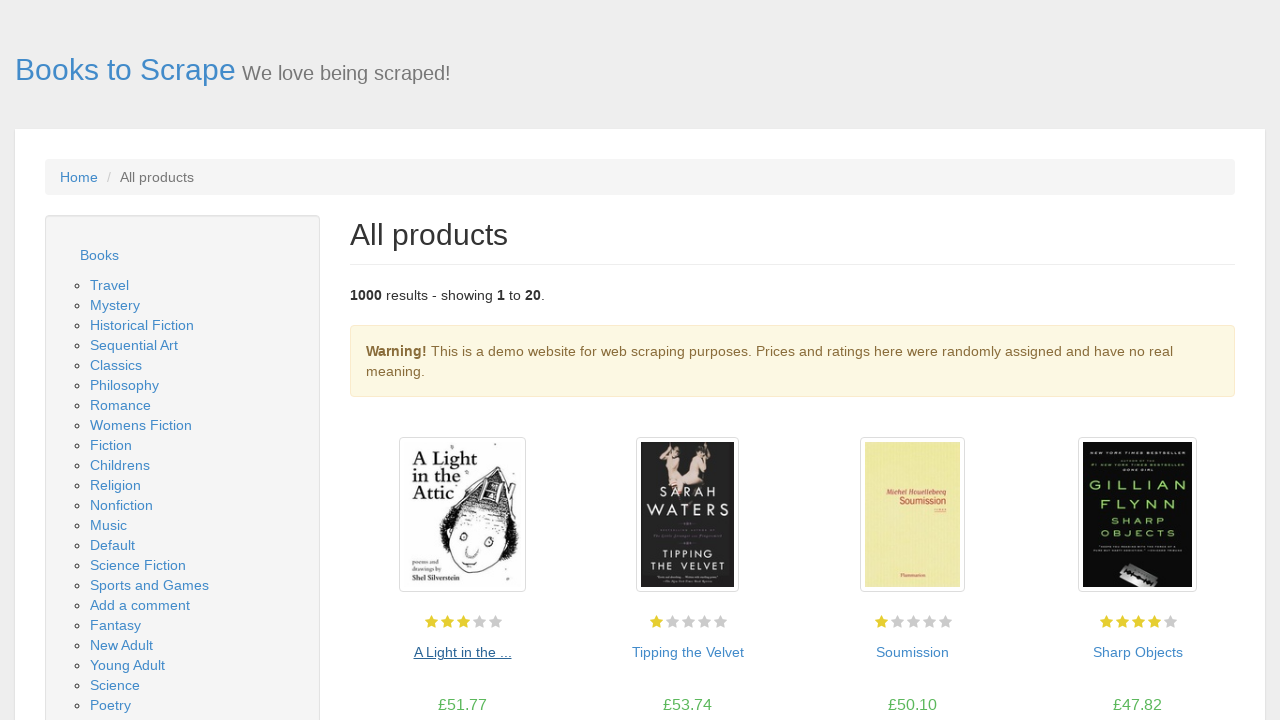

Clicked the Next button to navigate to the next page of books at (1206, 654) on xpath=//li[@class='next']/a
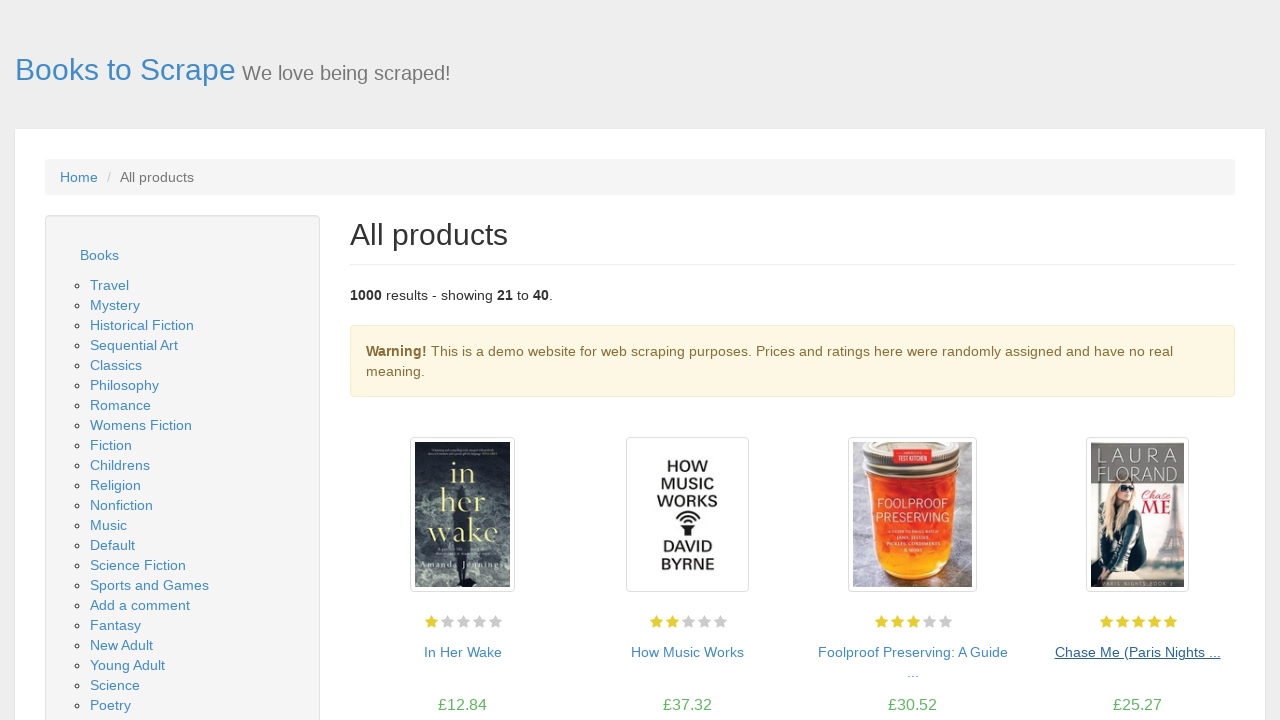

Next page of books loaded successfully, pagination verified
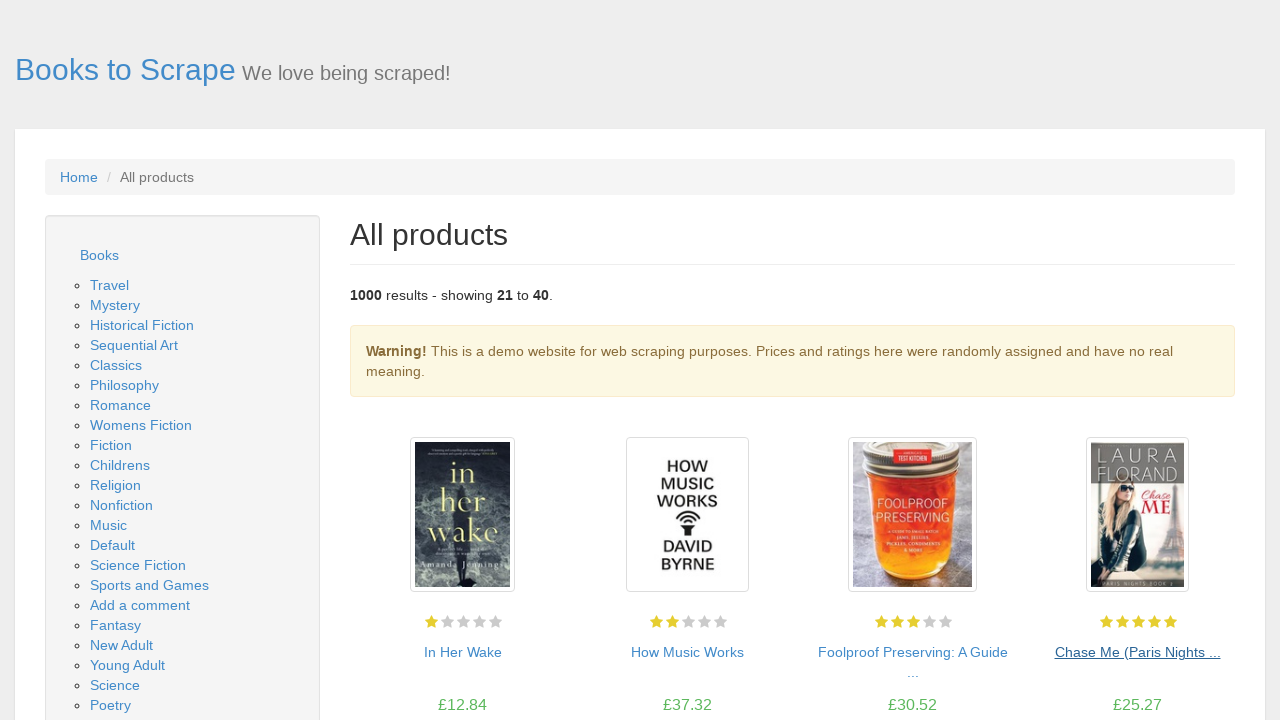

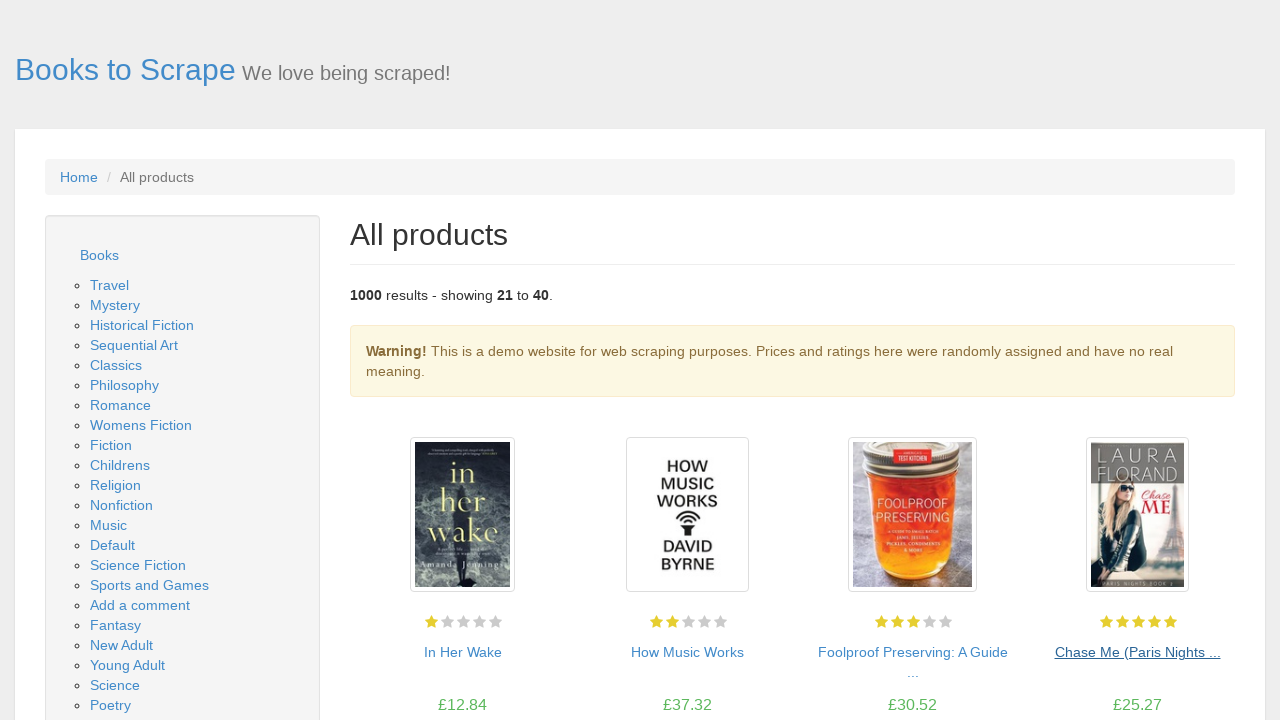